Tests an e-commerce grocery shopping flow by adding specific vegetables (Cauliflower, Brocolli, Beetroot) to cart, proceeding to checkout, and applying a promo code to verify the discount functionality.

Starting URL: https://rahulshettyacademy.com/seleniumPractise/

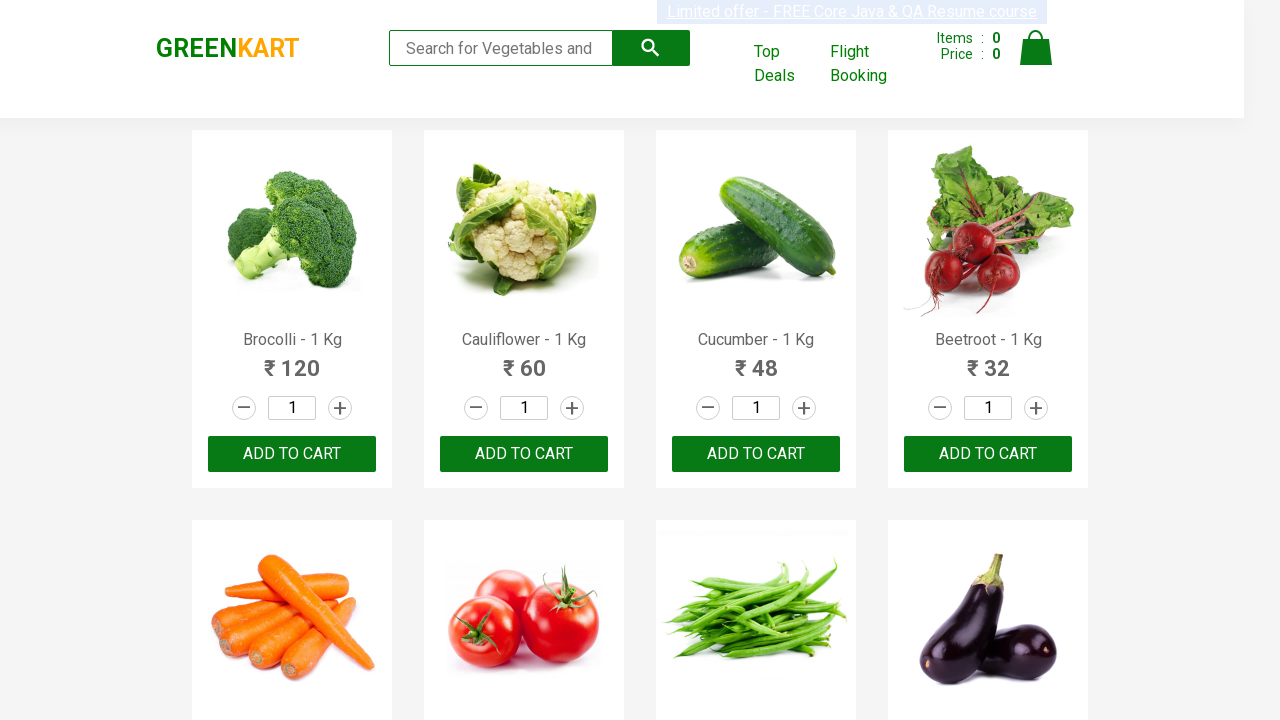

Waited for product names to load on the grocery shopping page
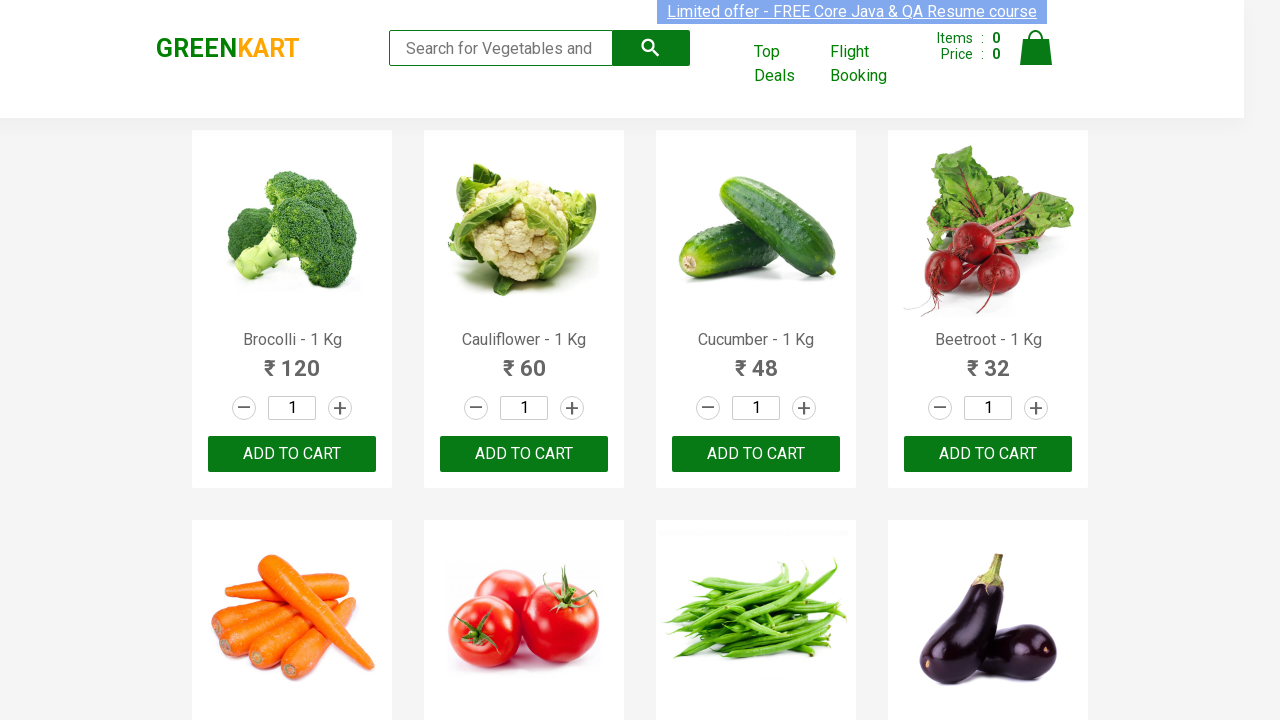

Added Brocolli to cart at (292, 454) on div.product-action button >> nth=0
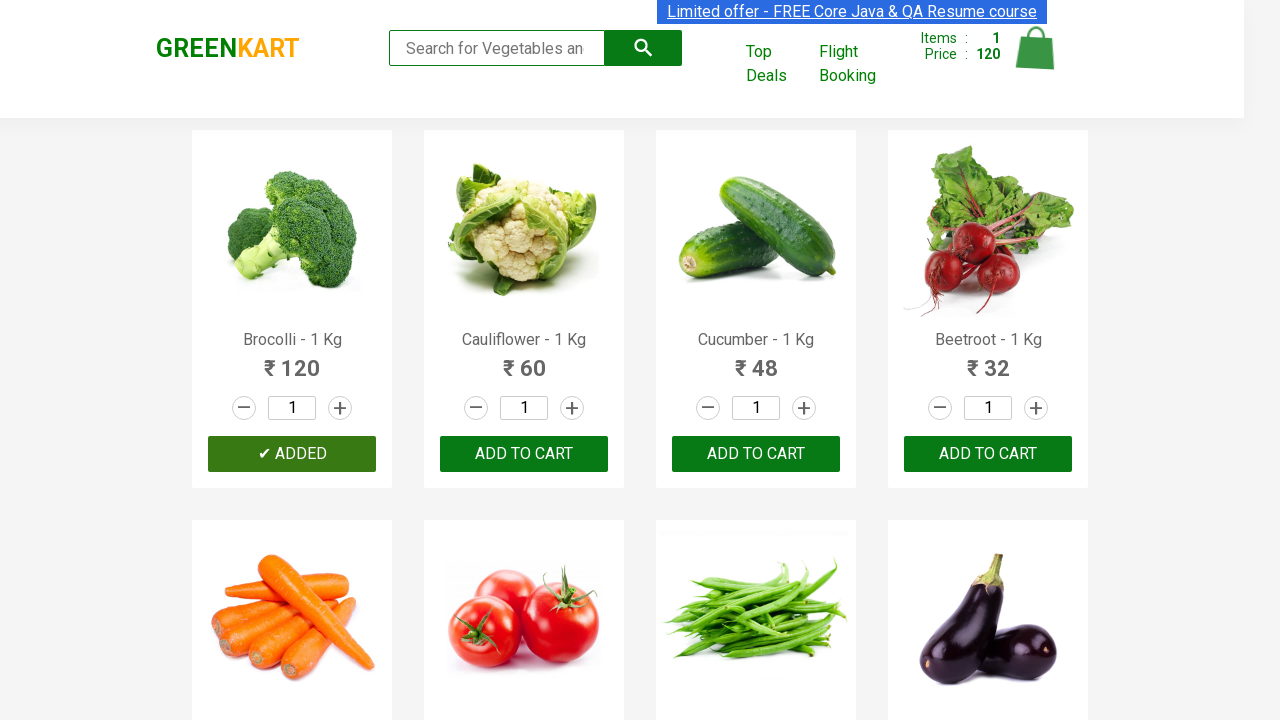

Added Cauliflower to cart at (524, 454) on div.product-action button >> nth=1
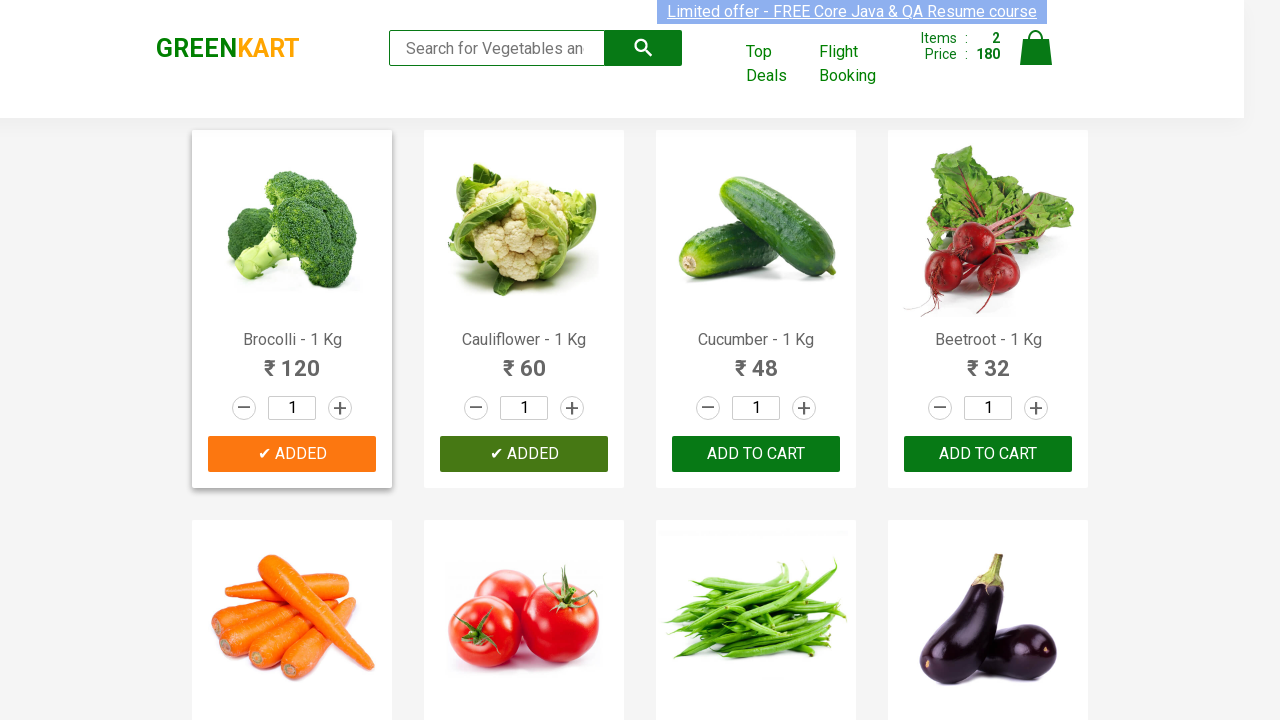

Added Beetroot to cart at (988, 454) on div.product-action button >> nth=3
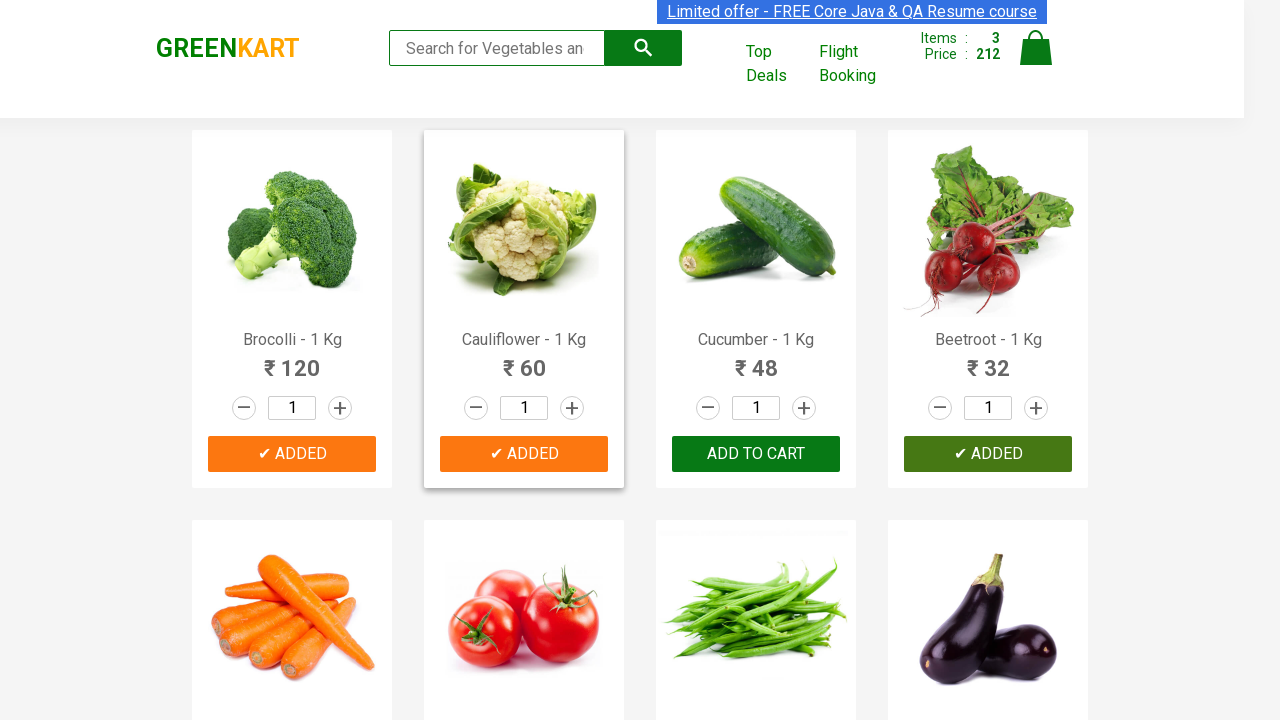

Clicked on cart icon to view shopping cart at (1036, 48) on img[alt='Cart']
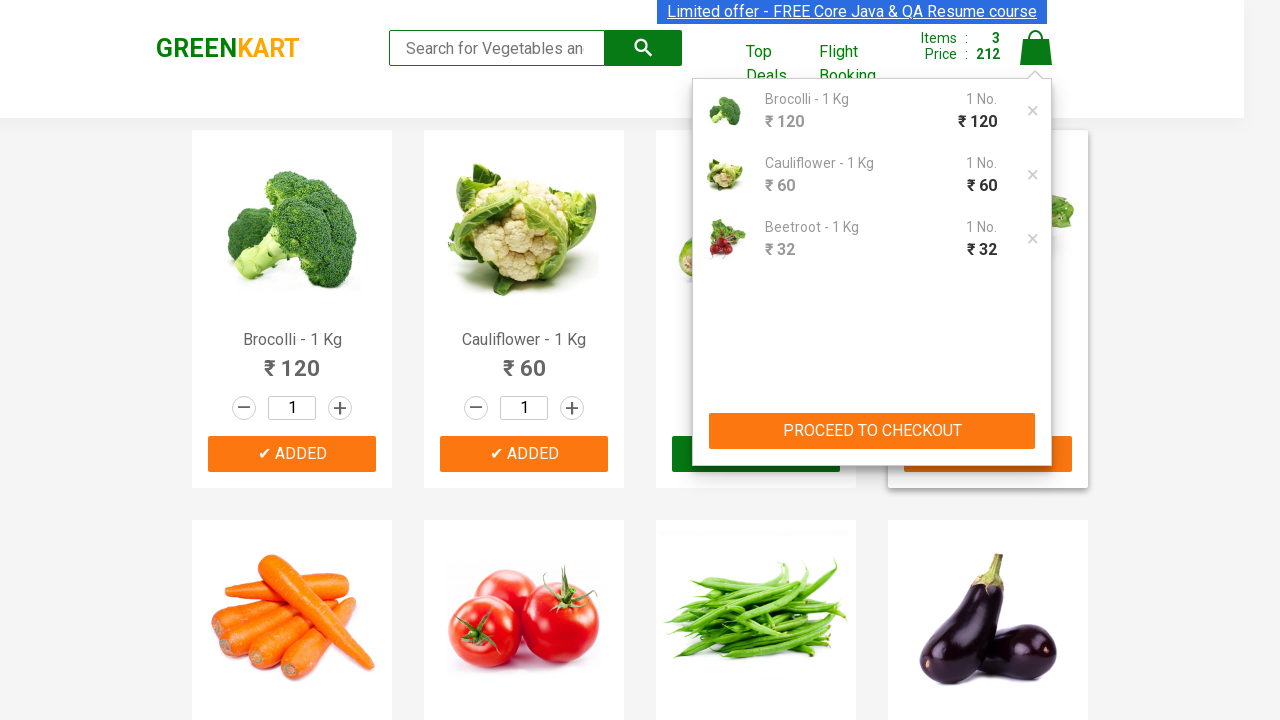

Clicked PROCEED TO CHECKOUT button at (872, 431) on button:has-text('PROCEED')
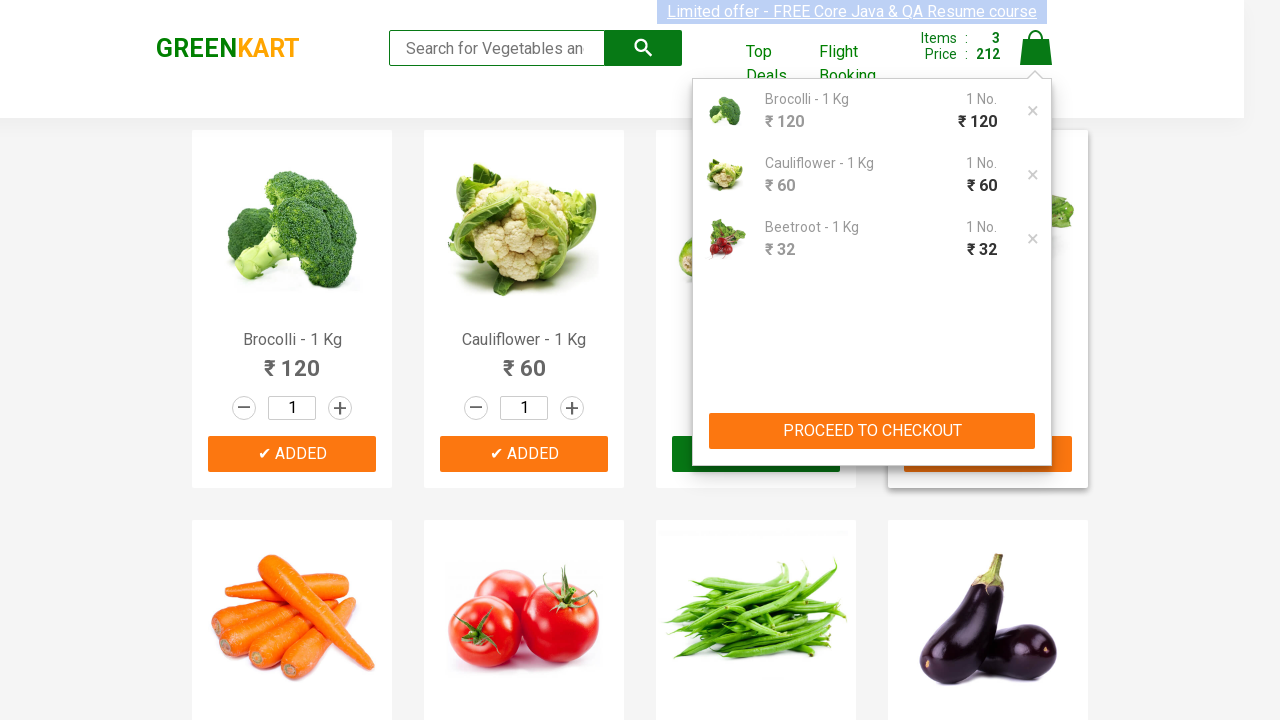

Promo code input field is now visible
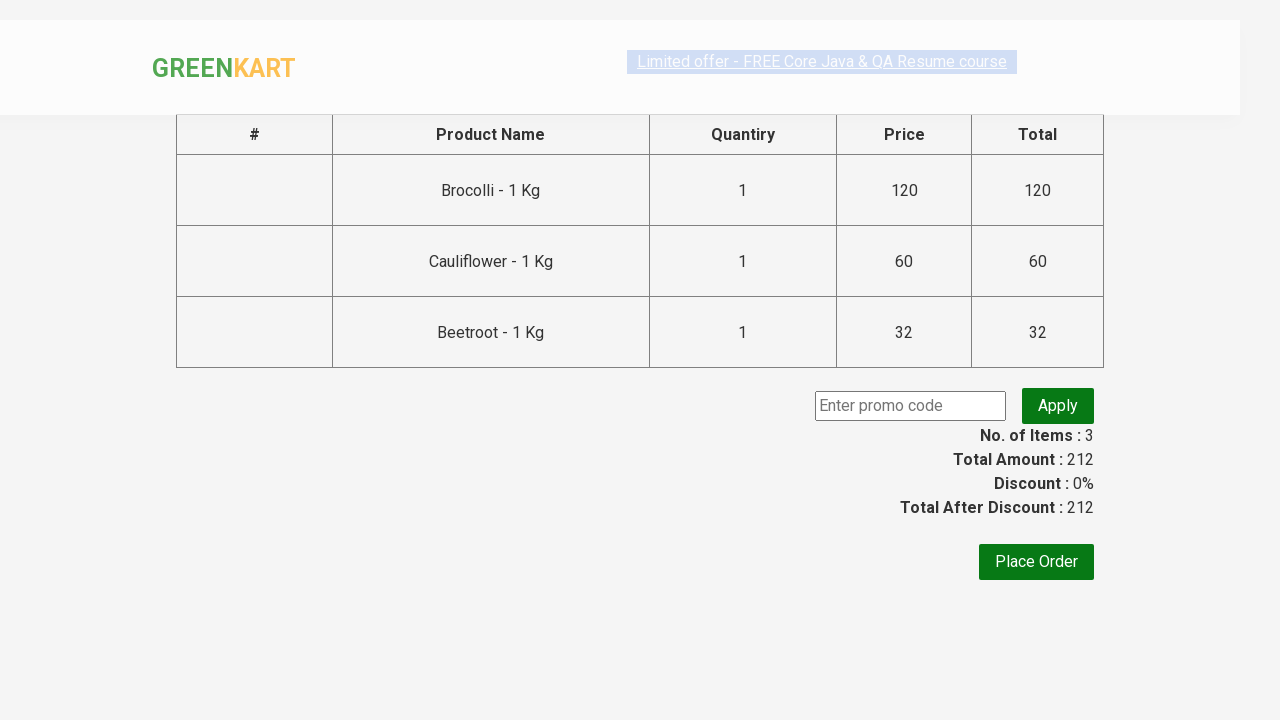

Entered promo code 'rahulshettyacademy' on .promoCode
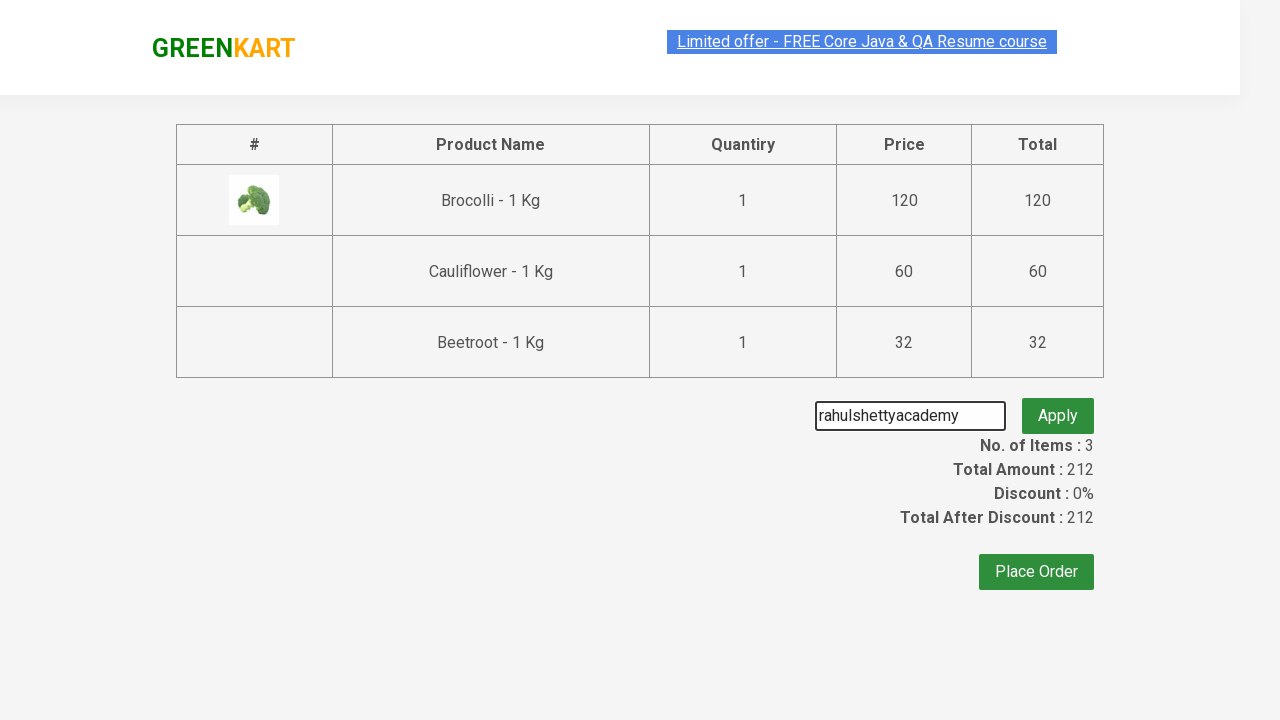

Clicked Apply button to apply promo code at (1058, 406) on .promoBtn
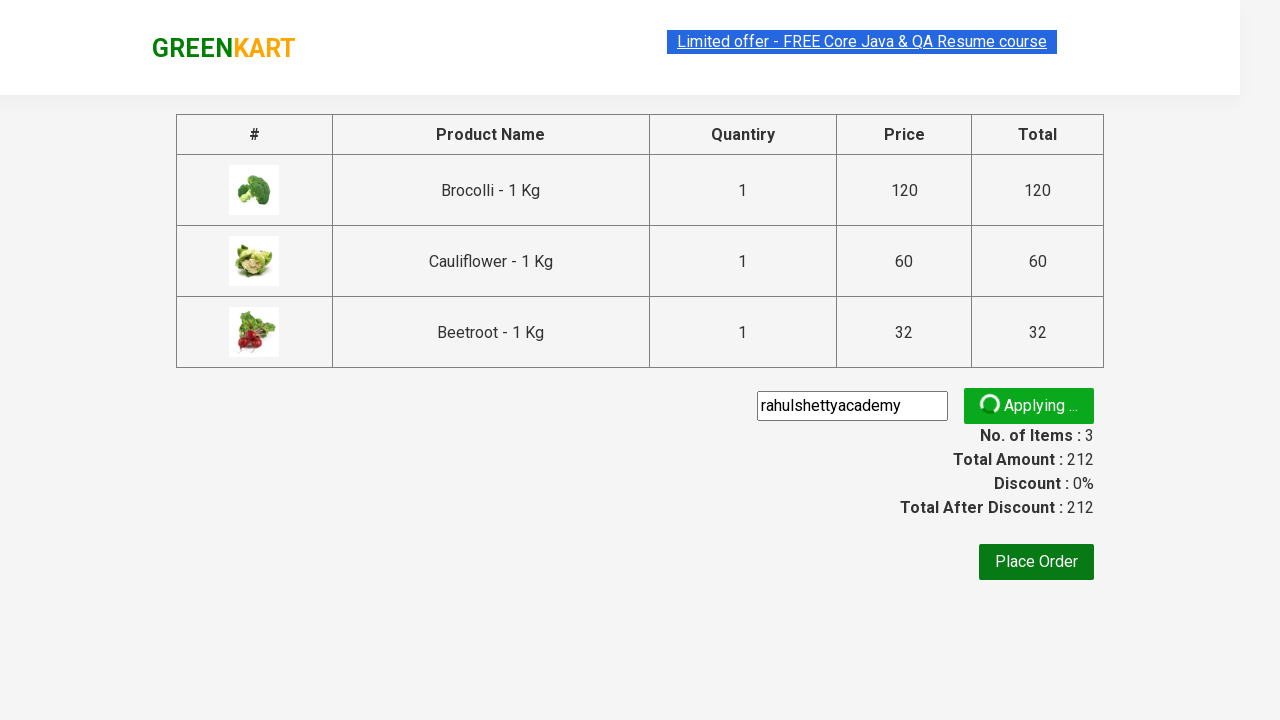

Promo code discount confirmation message appeared
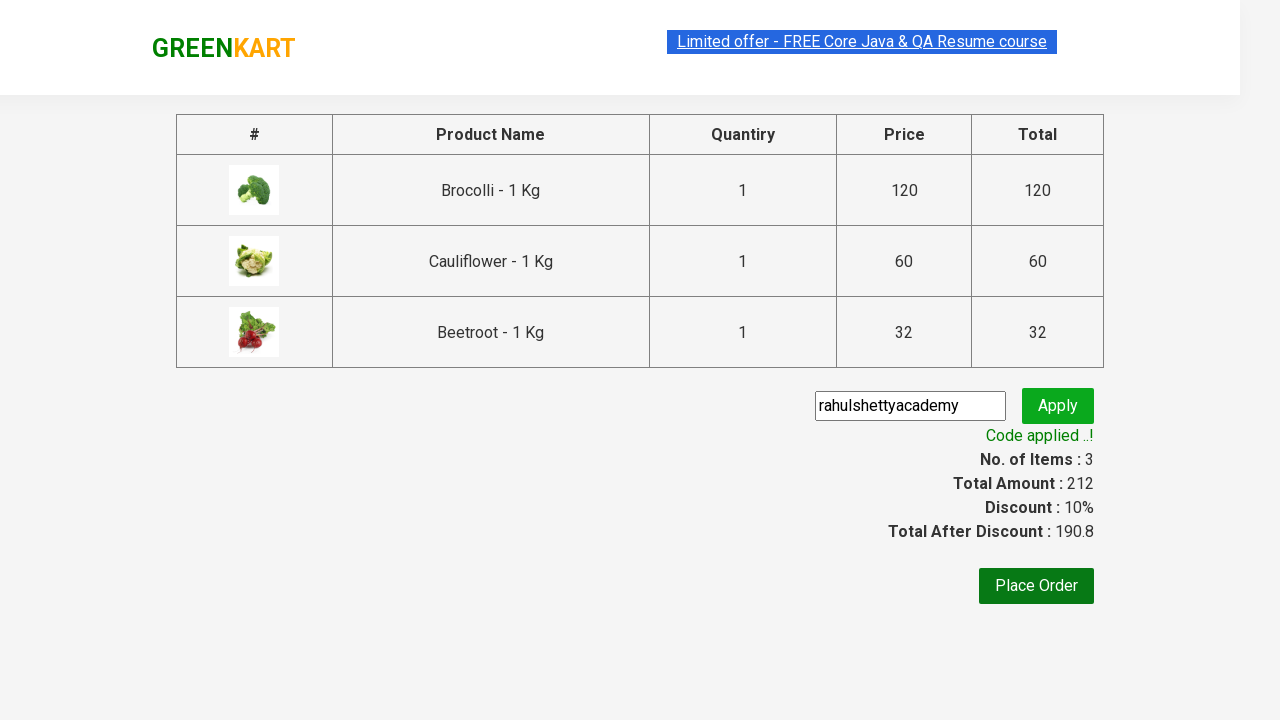

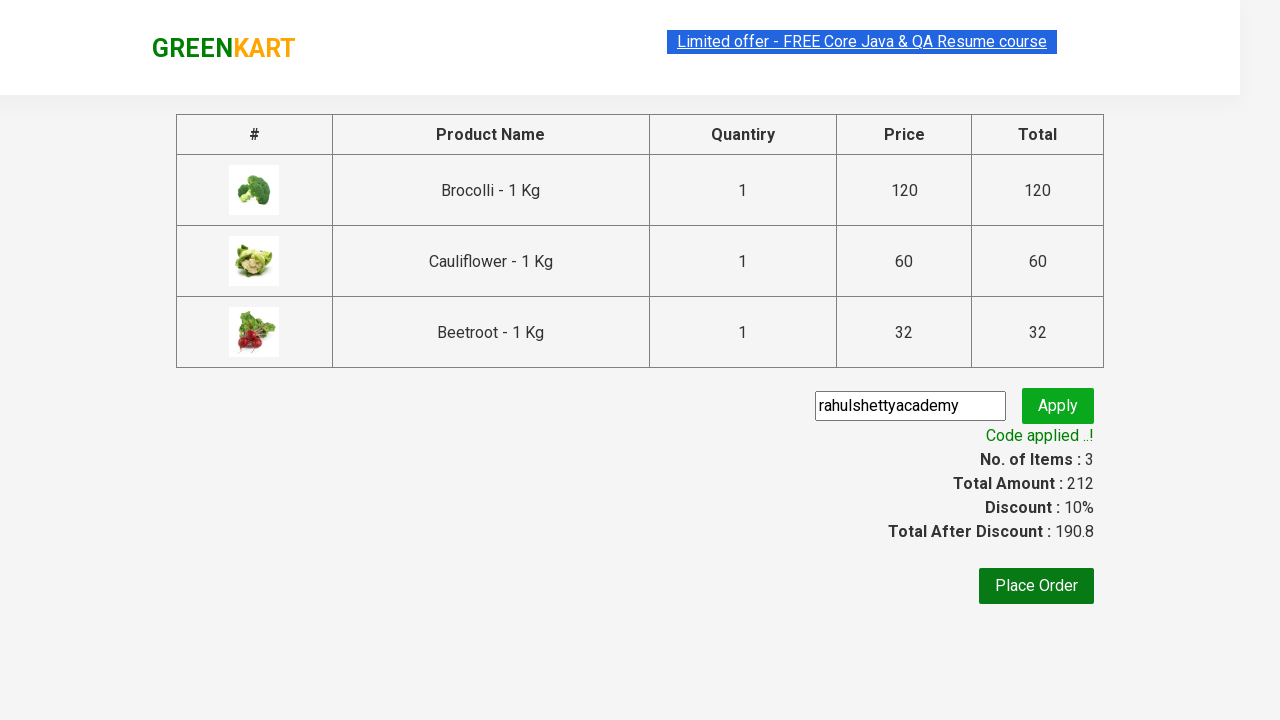